Tests calculator division by entering 10 and 2, selecting division operation, and verifying the result is 5

Starting URL: http://juliemr.github.io/protractor-demo/

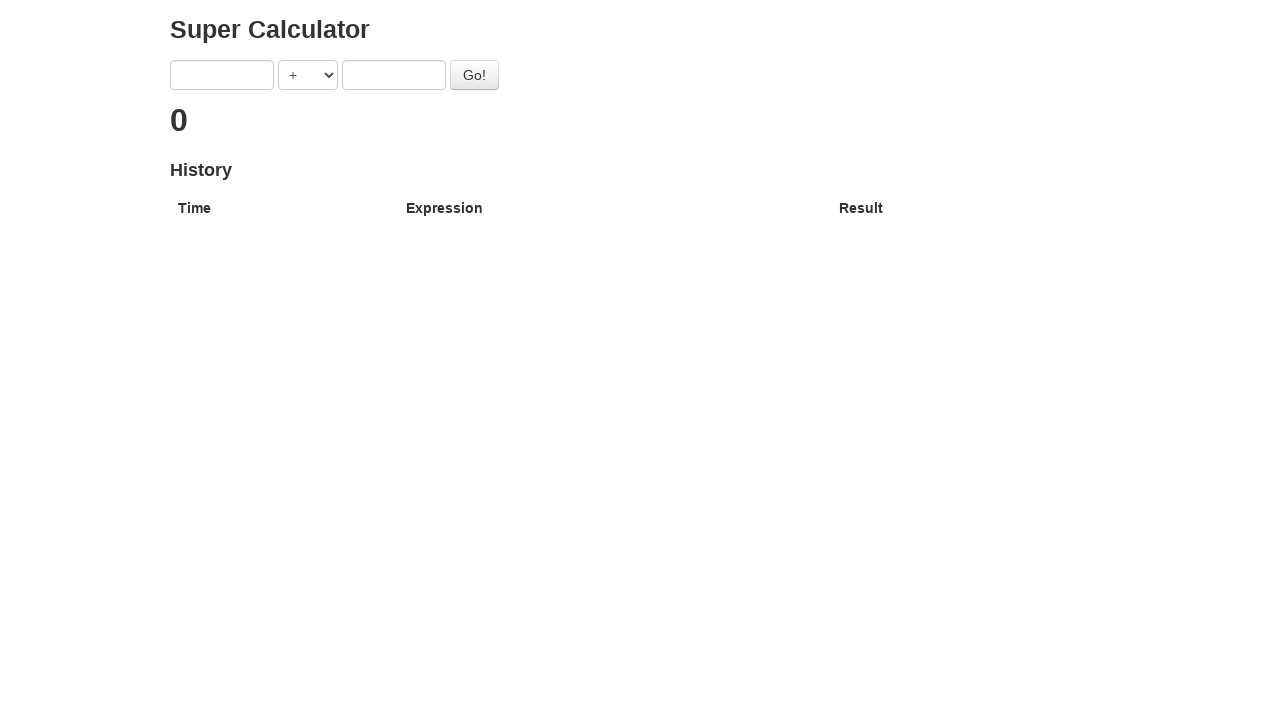

Entered 10 as the first number on input[ng-model='first']
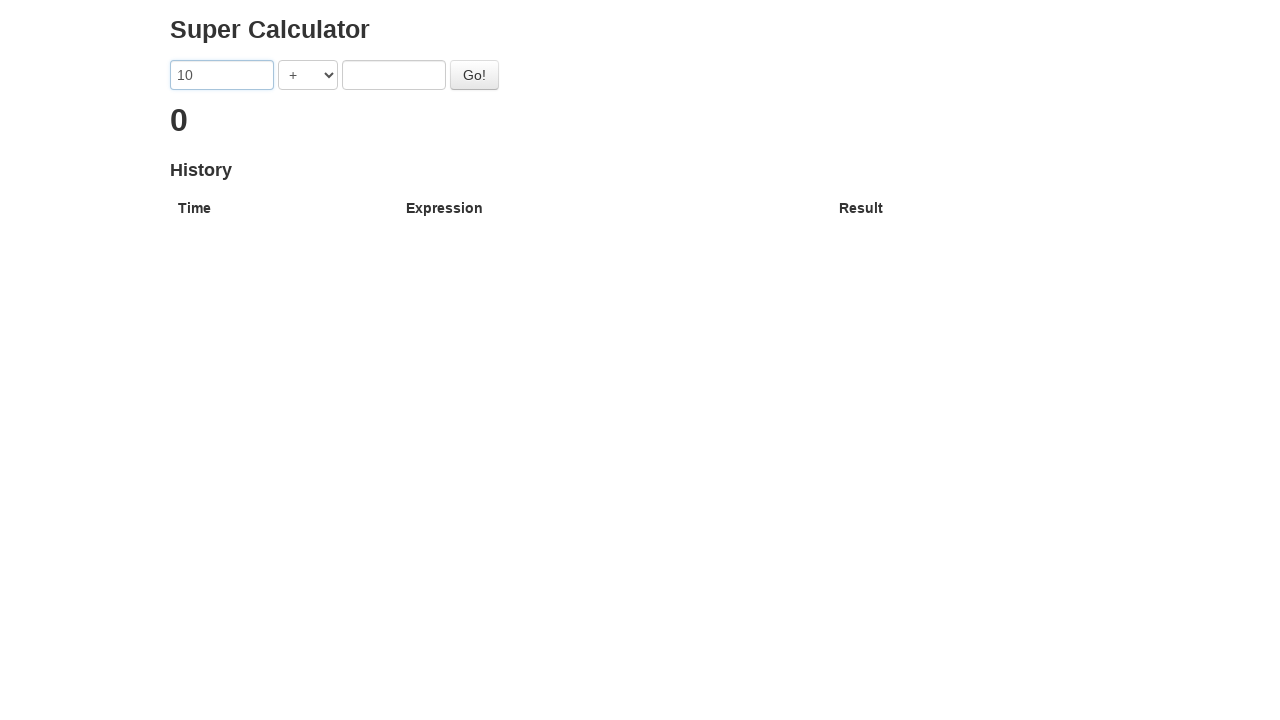

Entered 2 as the second number on input[ng-model='second']
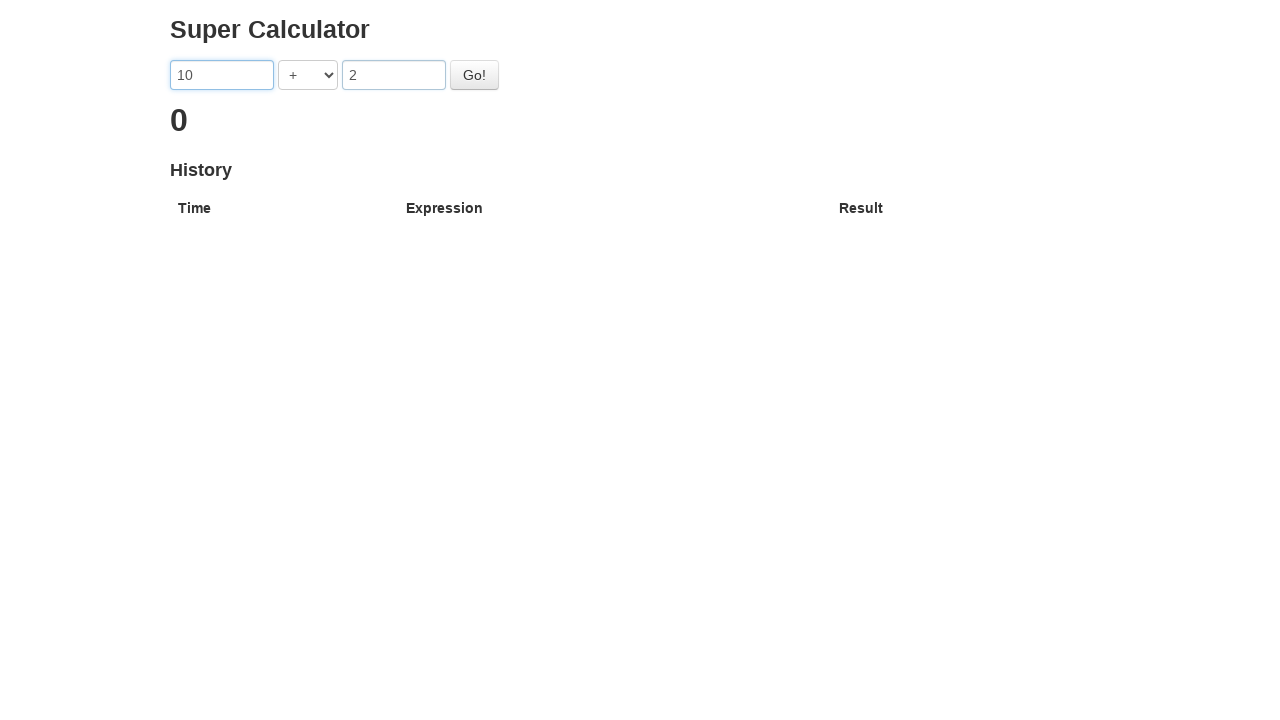

Selected DIVISION operation on select[ng-model='operator']
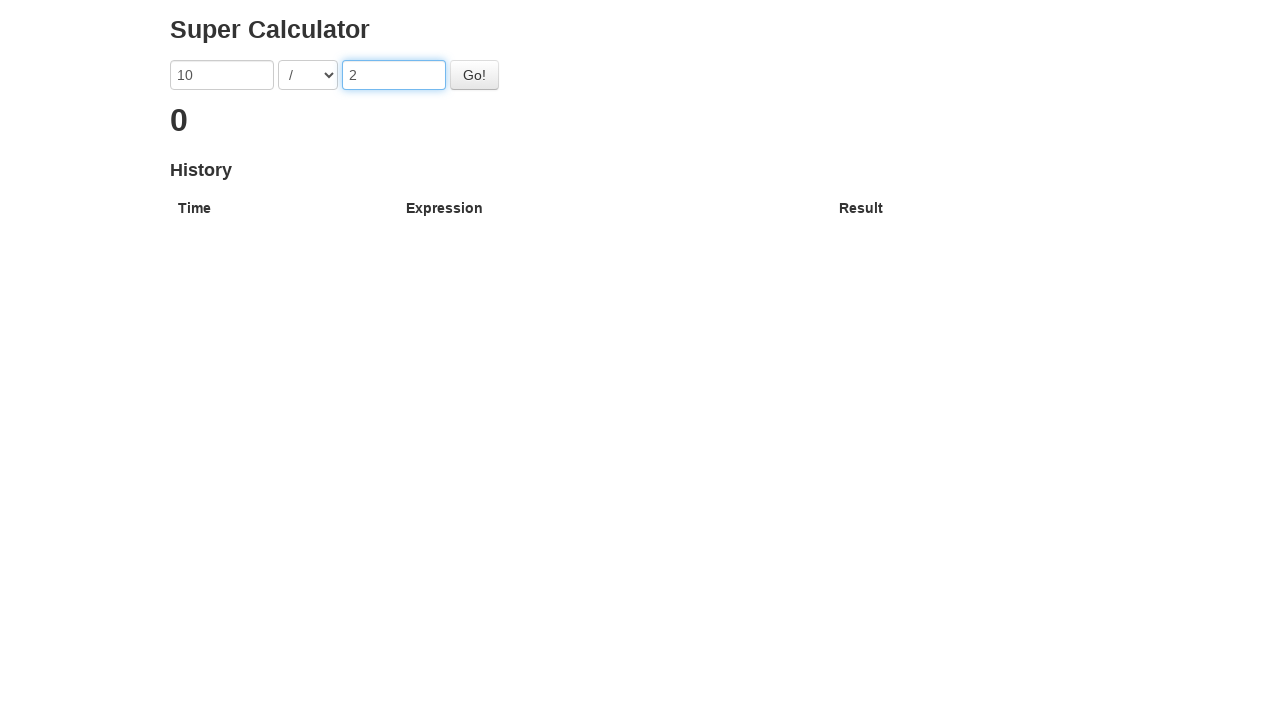

Clicked the Go button to calculate at (474, 75) on #gobutton
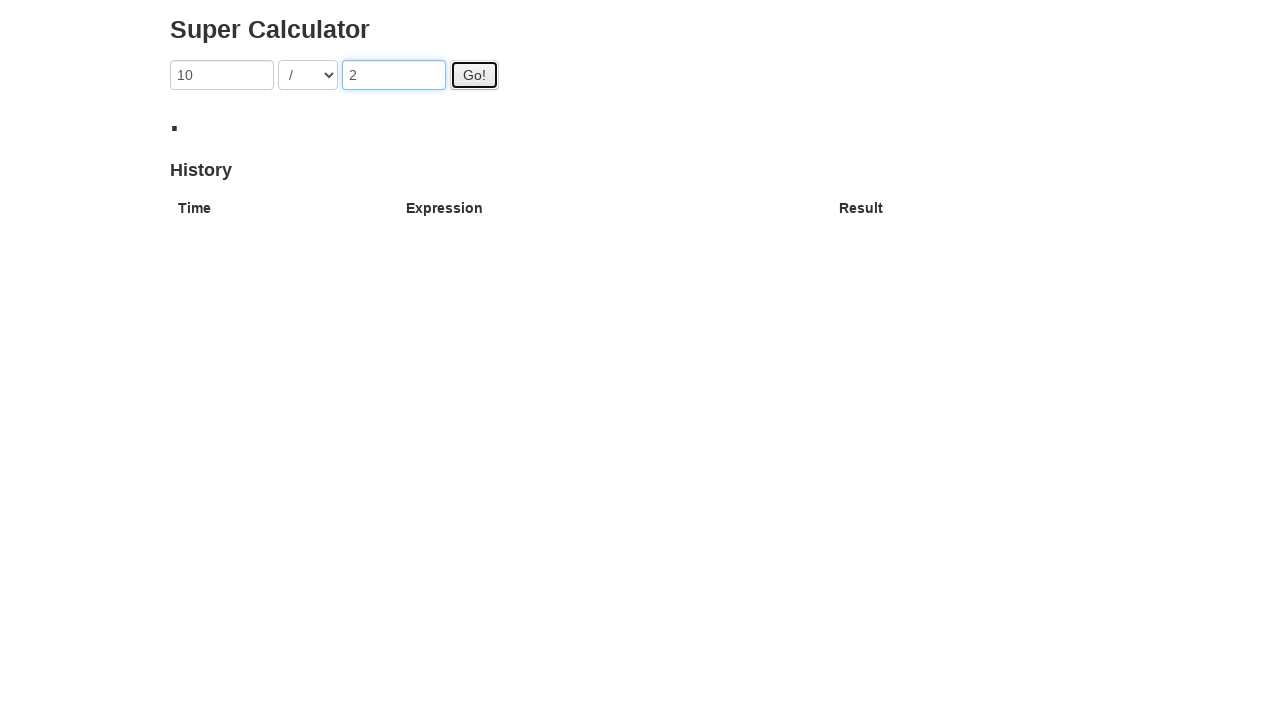

Verified result element appeared showing division result of 5
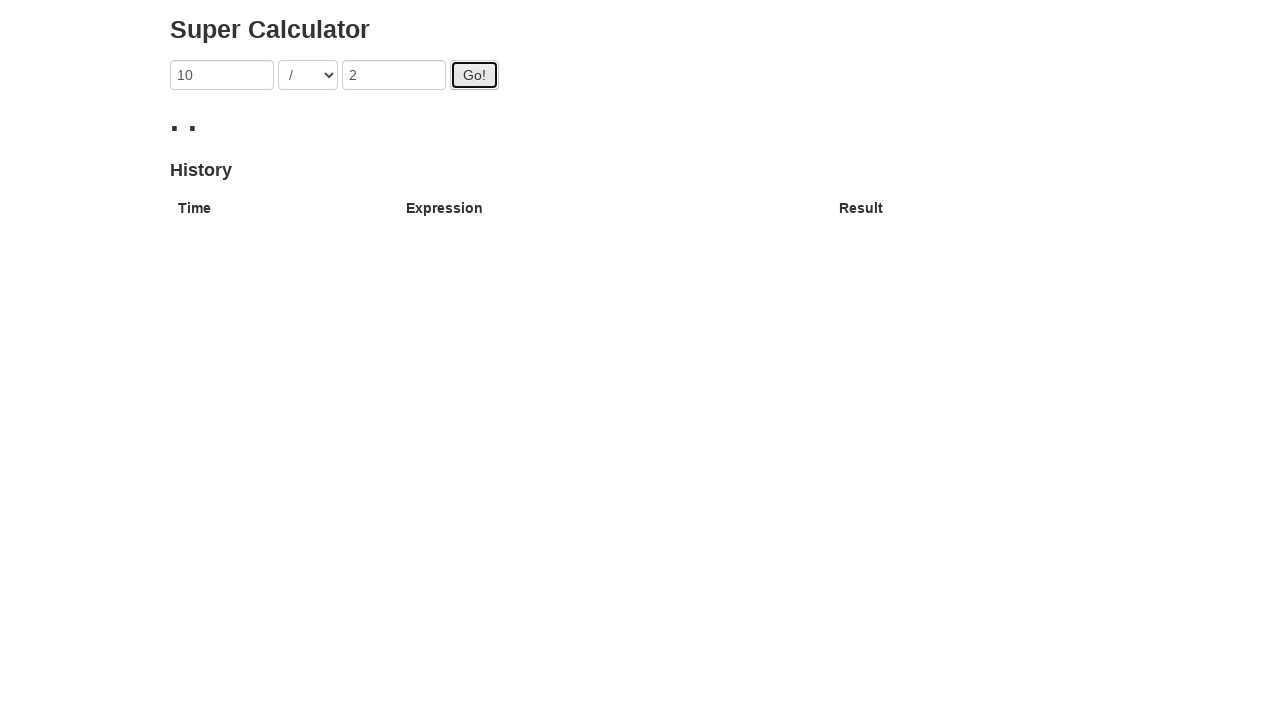

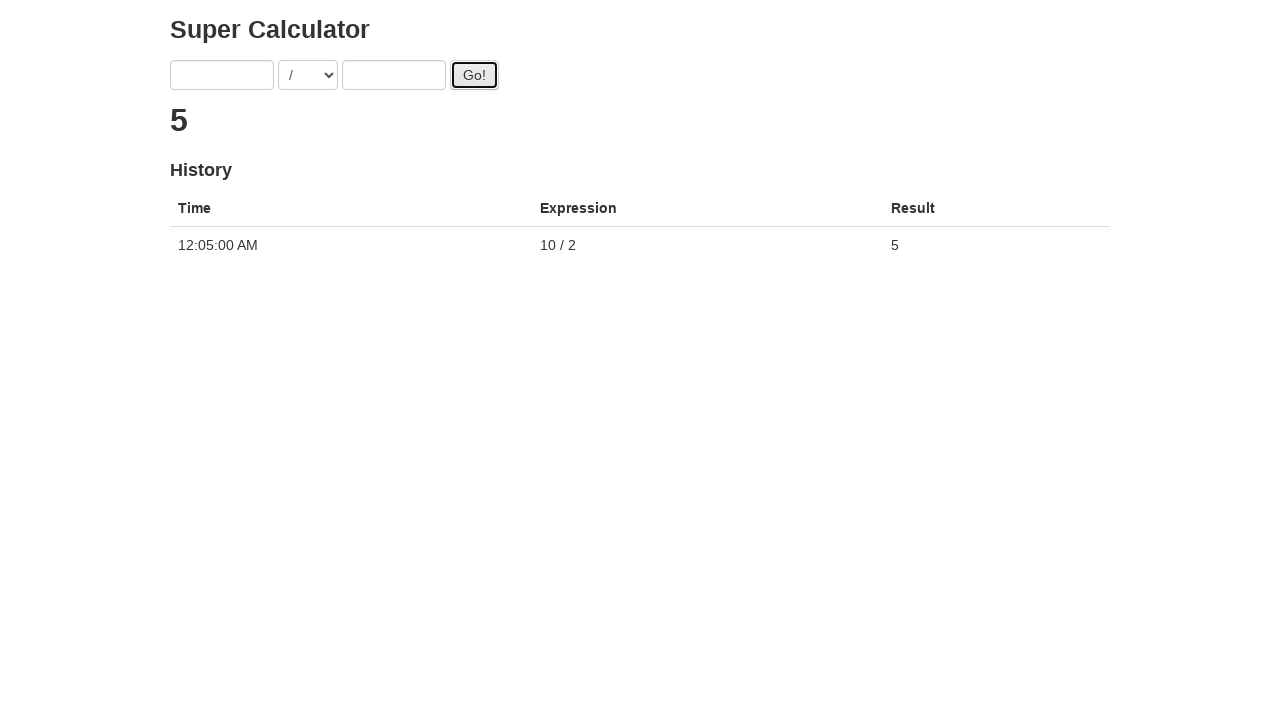